Tests table interaction on a training website by verifying table structure (rows and columns), reading cell values, sorting the table by clicking a header, and verifying the sorted results.

Starting URL: https://v1.training-support.net/selenium/tables

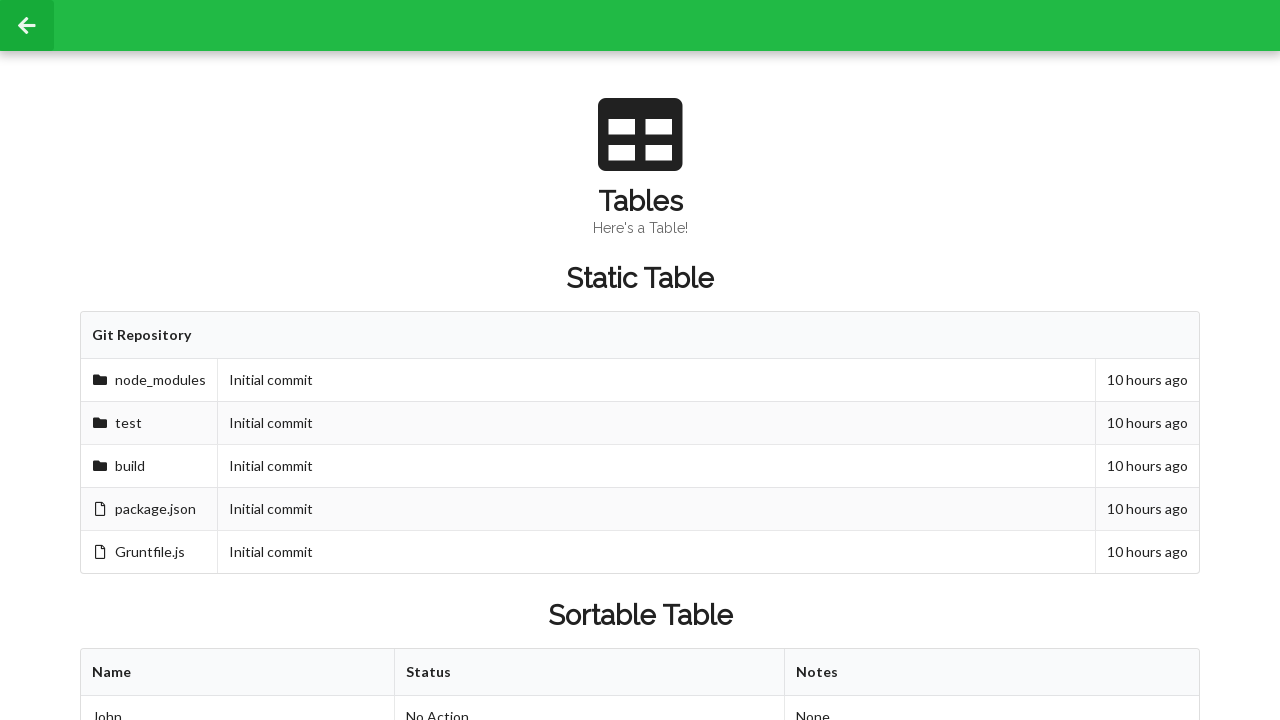

Waited for sortable table to be present
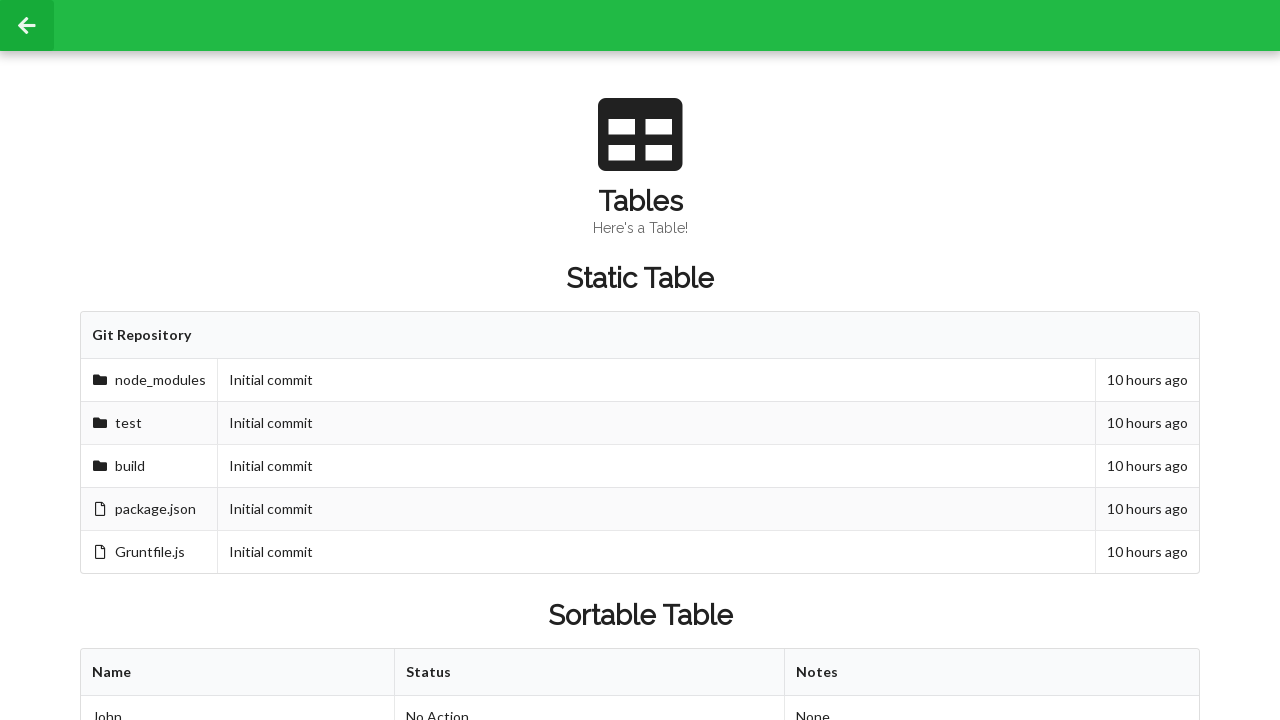

Verified table columns exist in first row
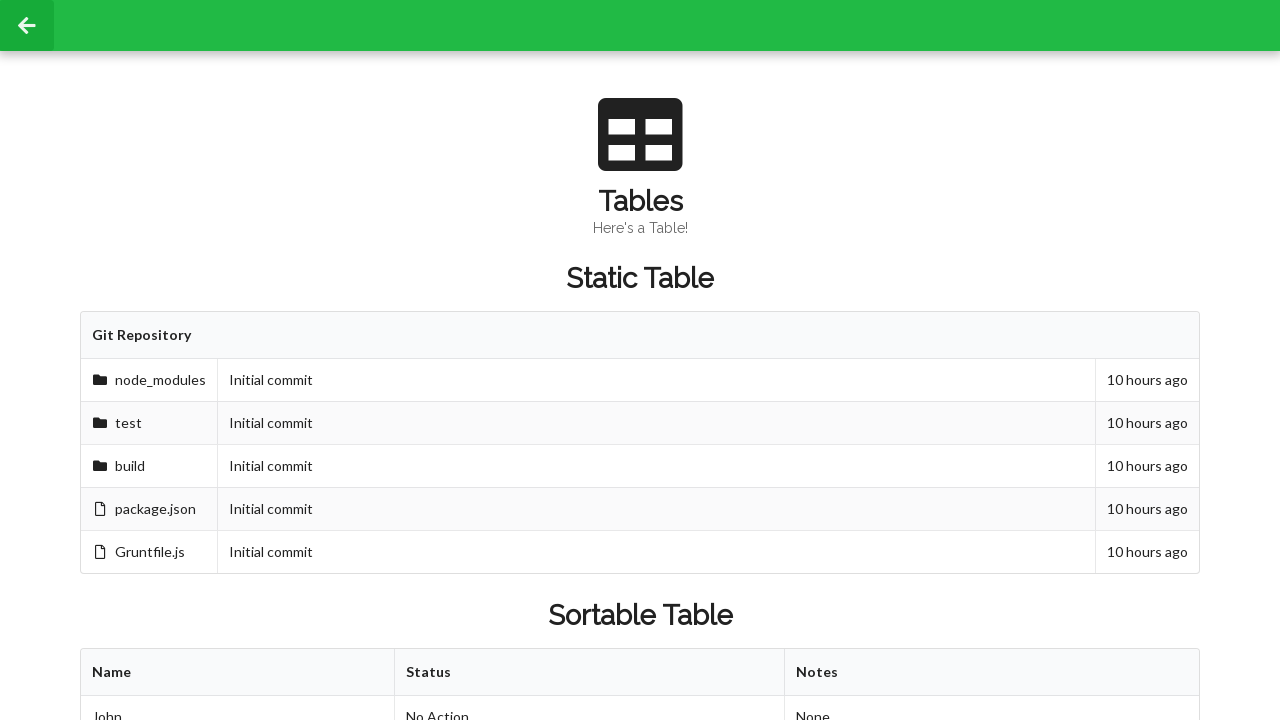

Verified table rows exist
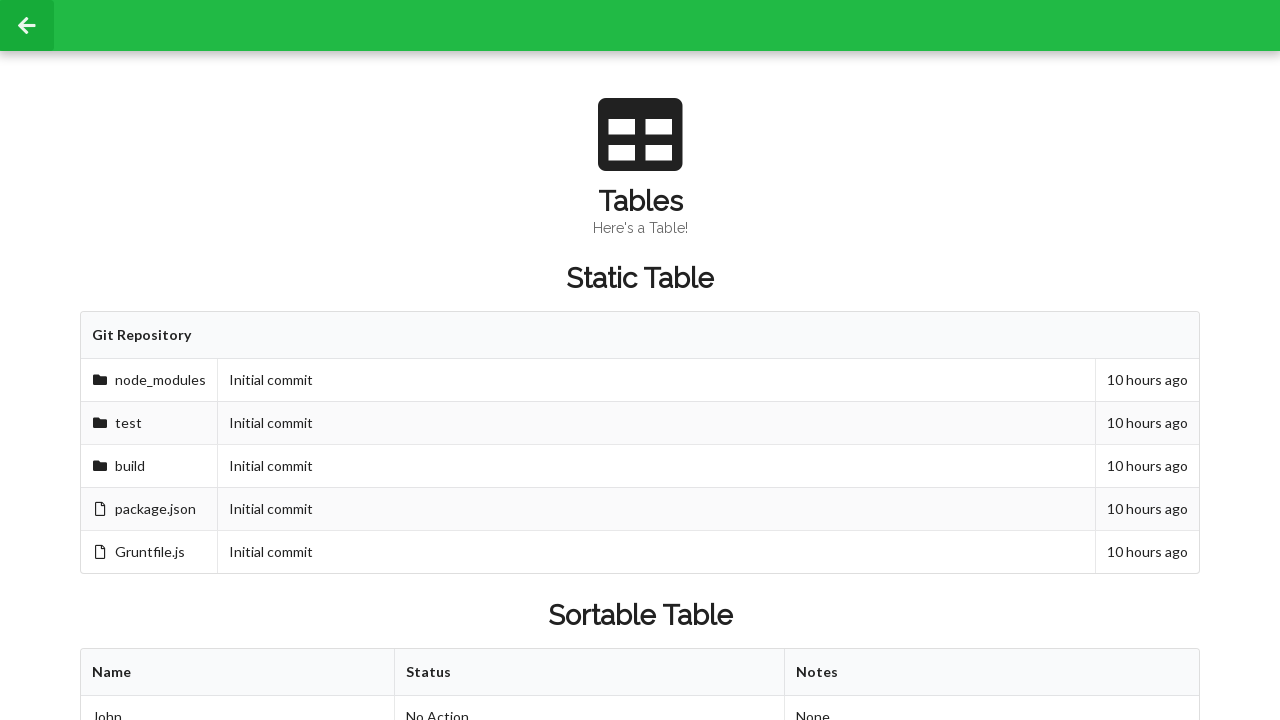

Located cell value in second row, second column before sorting
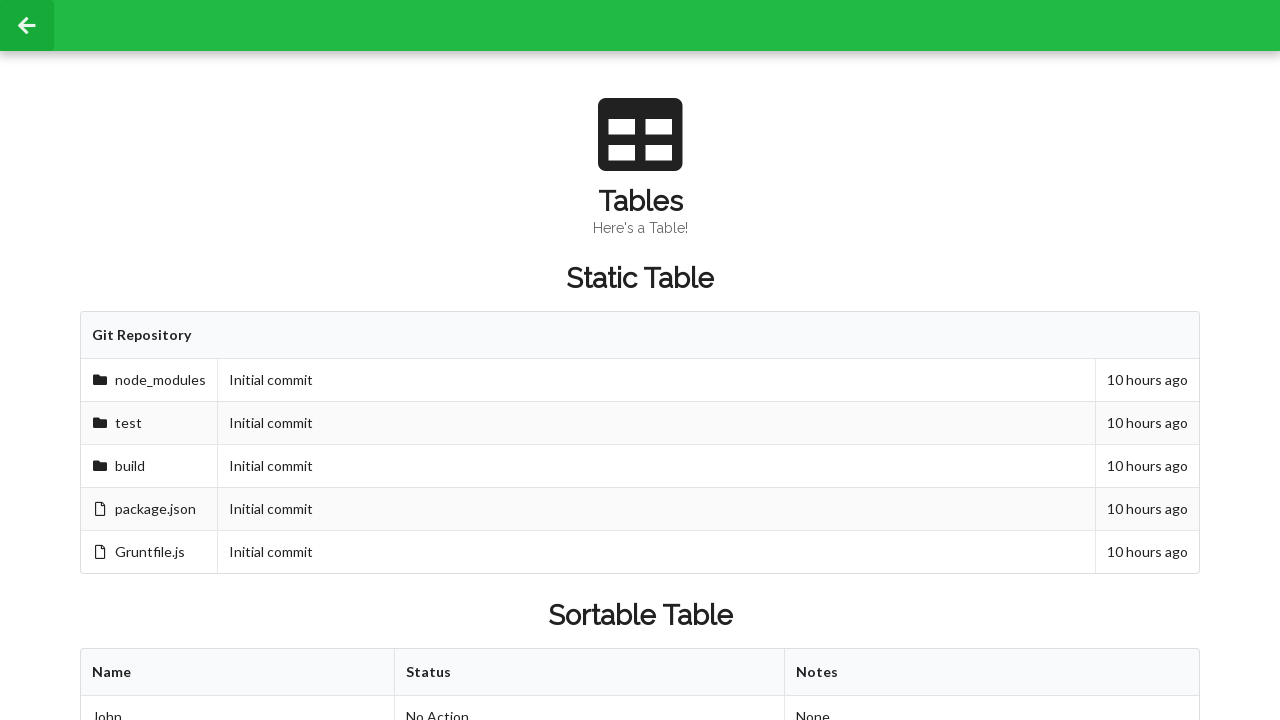

Clicked table header to sort the table at (238, 673) on xpath=//table[@id='sortableTable']/thead/tr/th
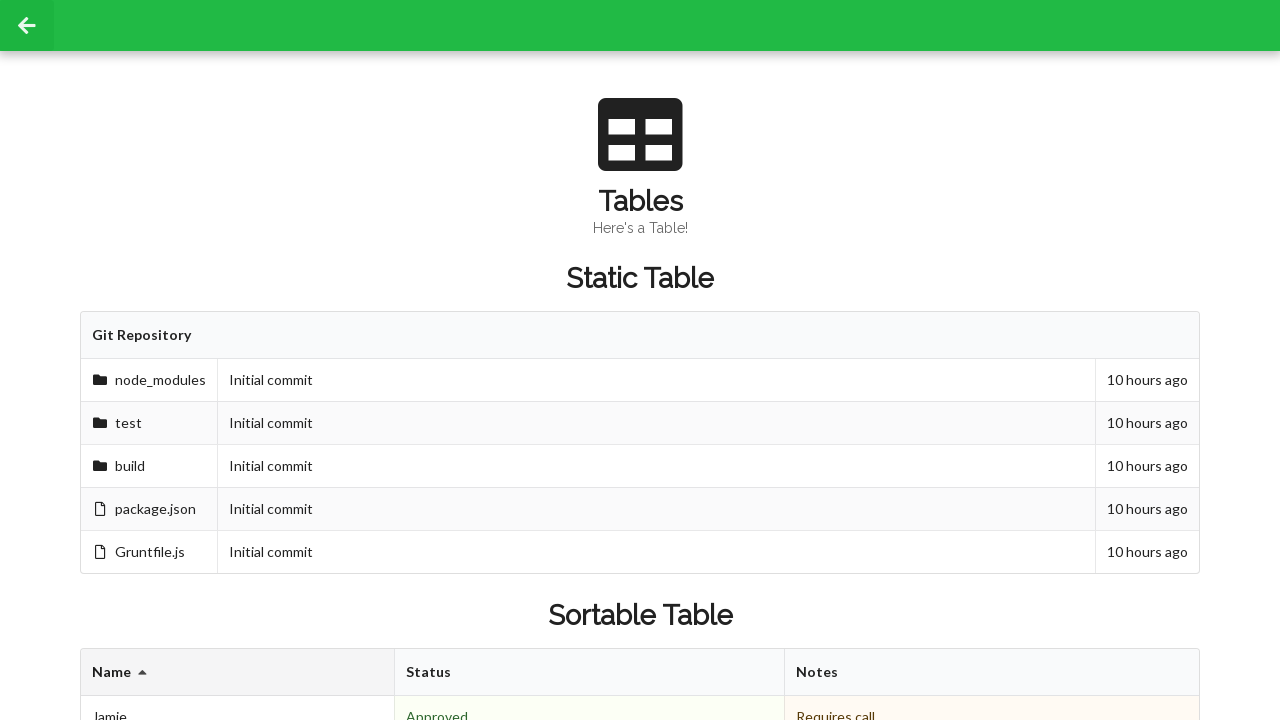

Waited for table to re-render after sorting
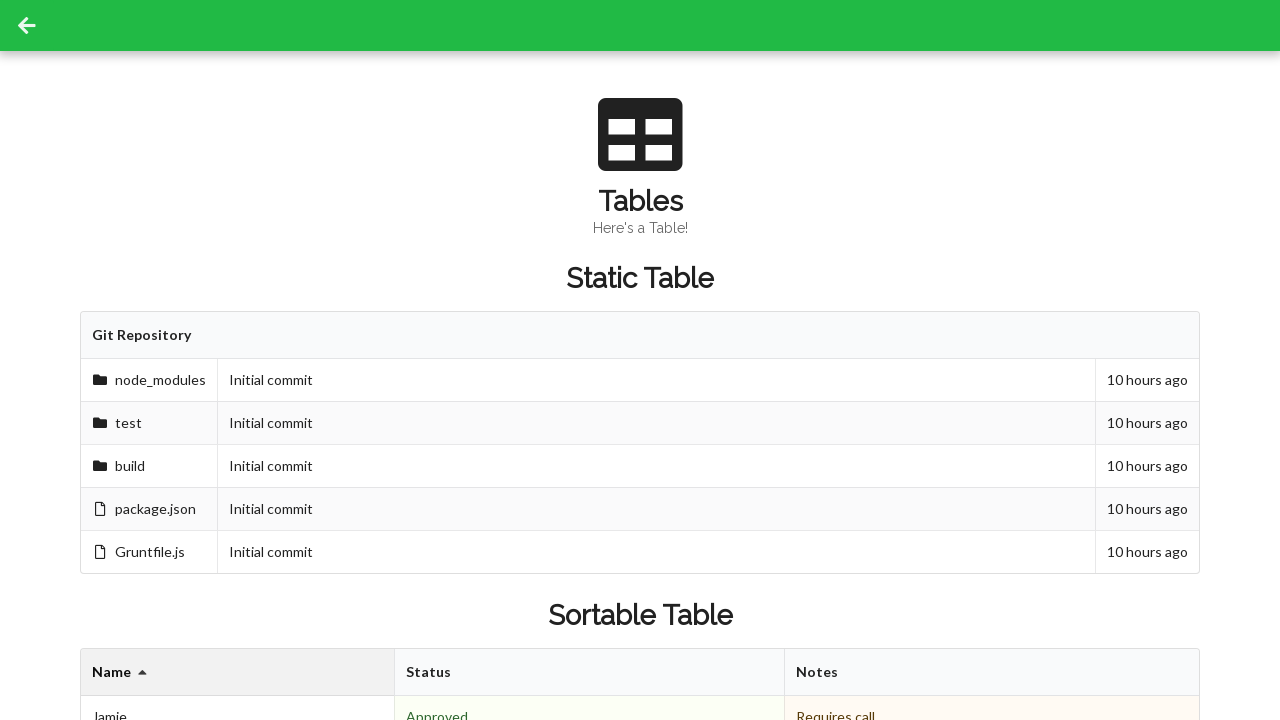

Verified footer cells exist in table
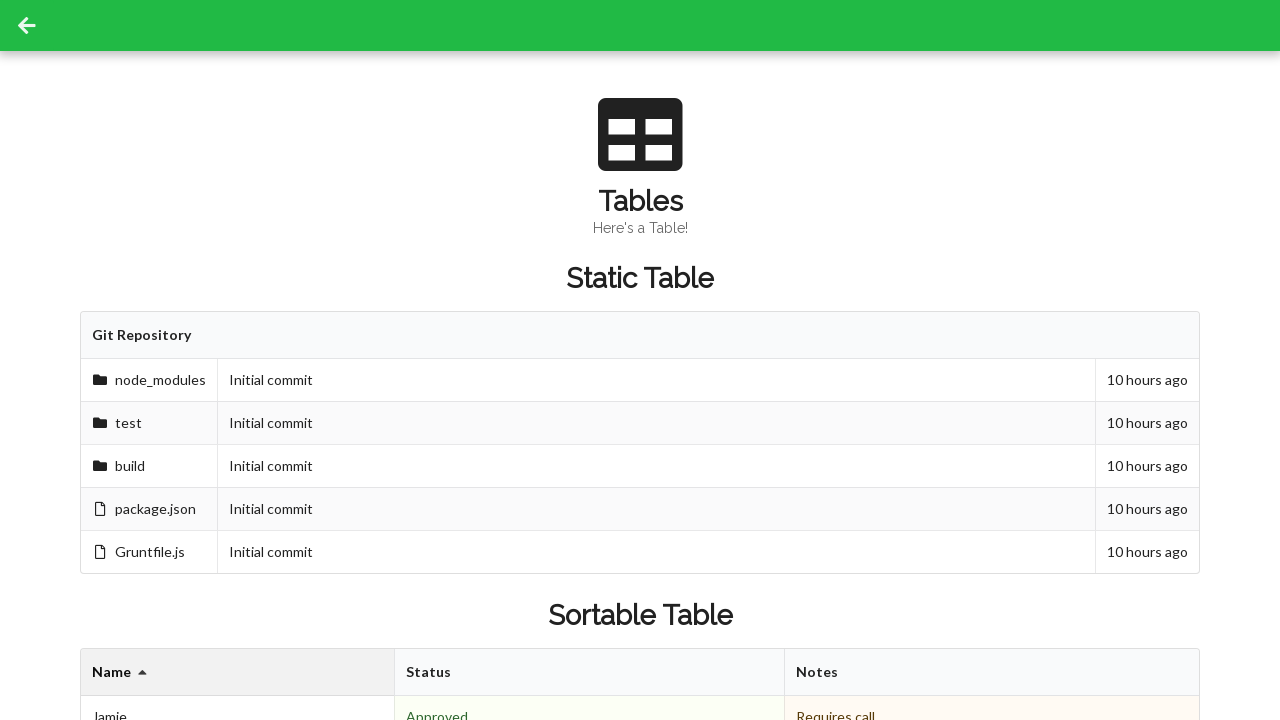

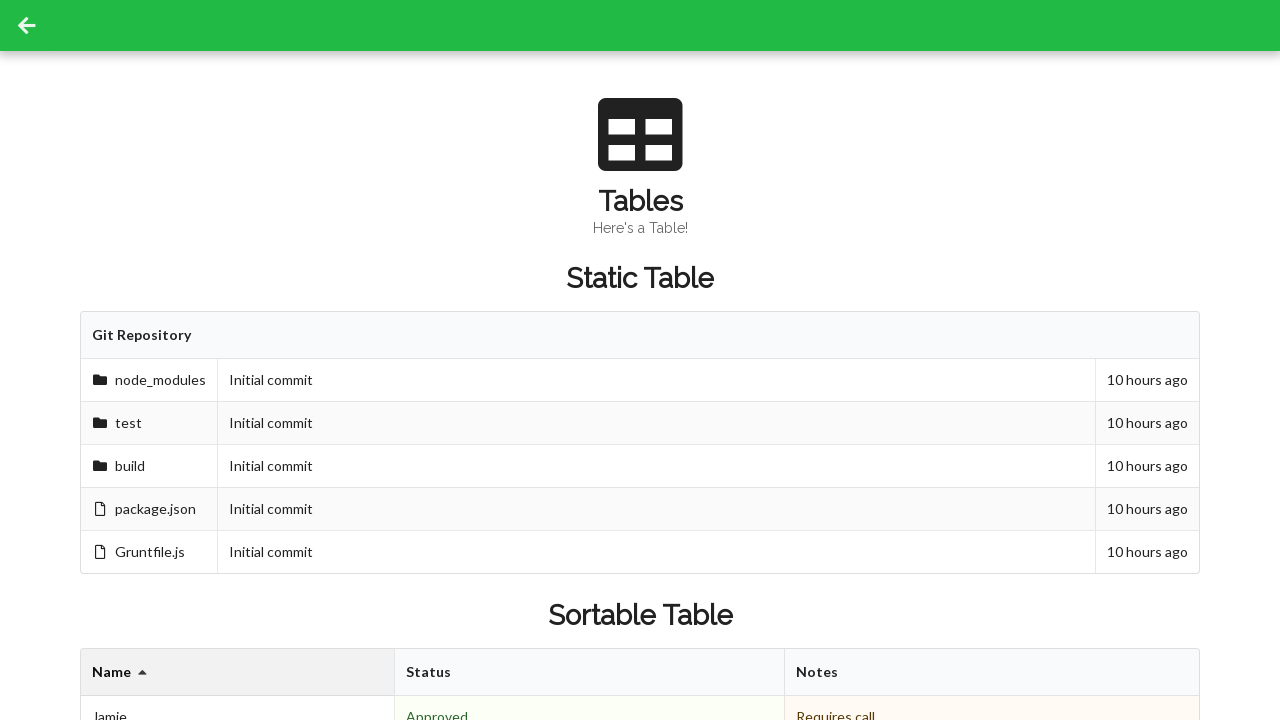